Tests scrolling within a web page and a fixed-header table, then verifies that the sum of individual amount values in the table matches the displayed total amount.

Starting URL: https://rahulshettyacademy.com/AutomationPractice/#

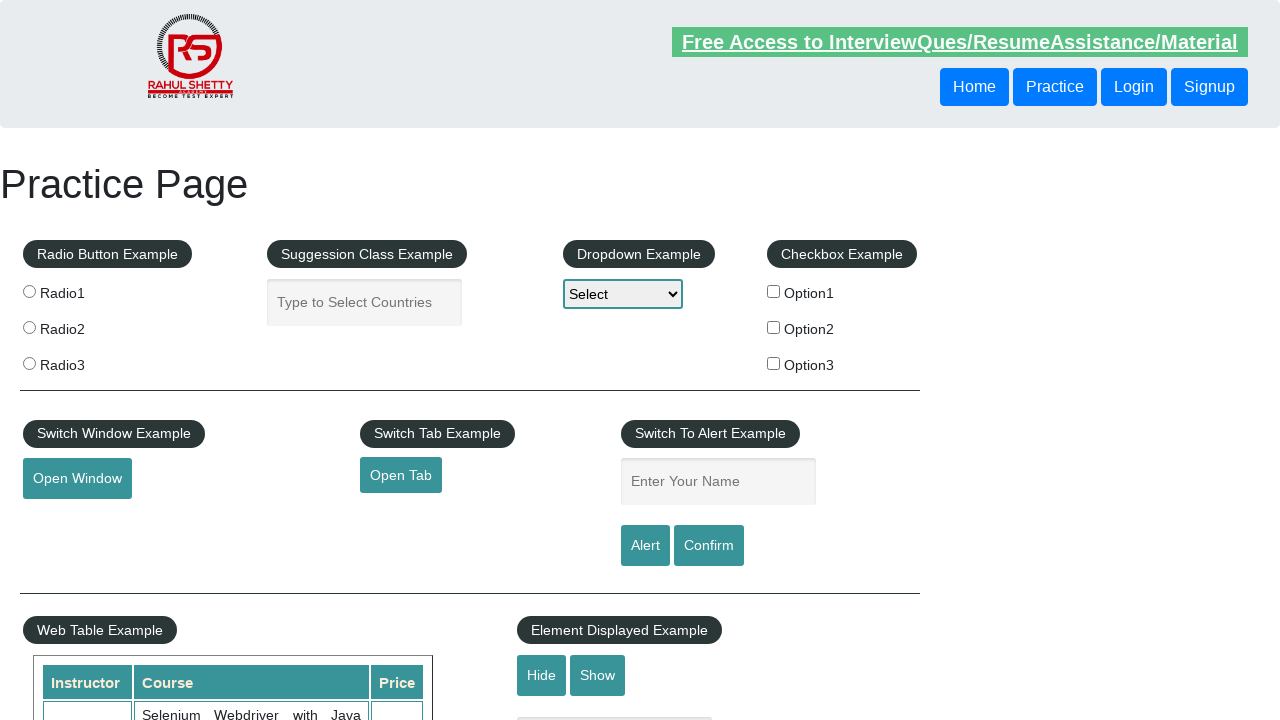

Navigated to AutomationPractice page
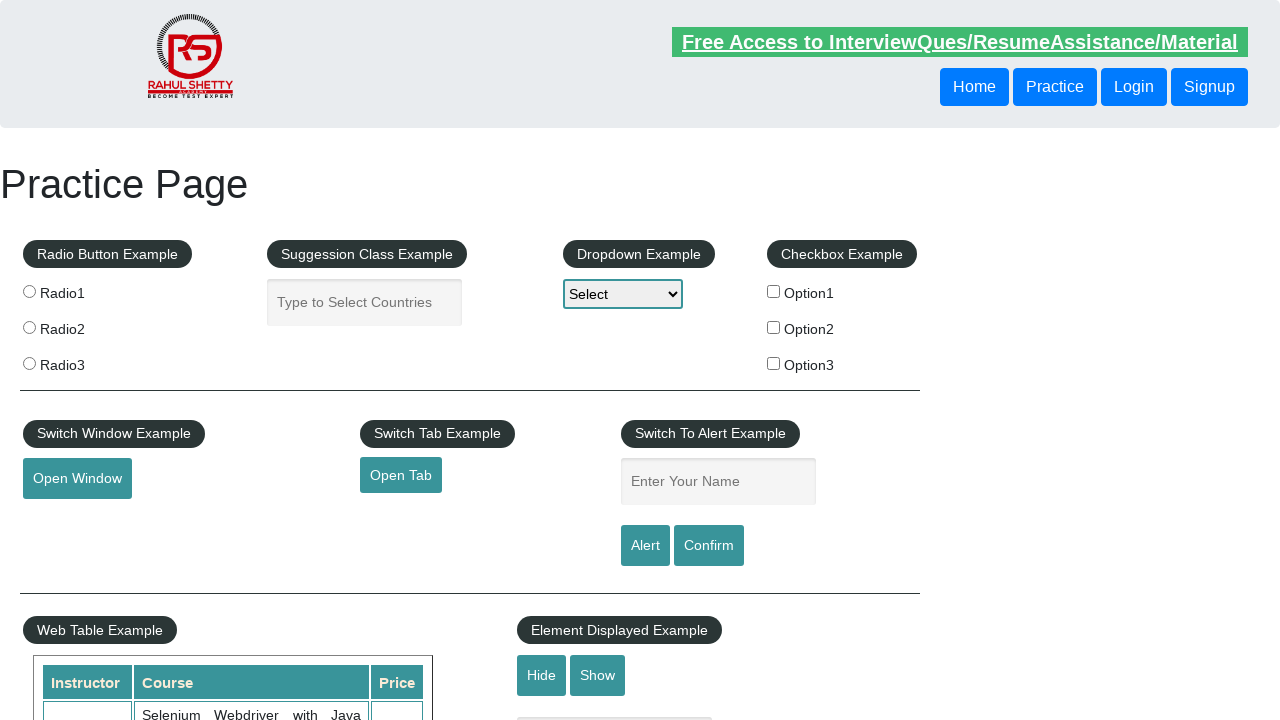

Scrolled down the page by 700 pixels
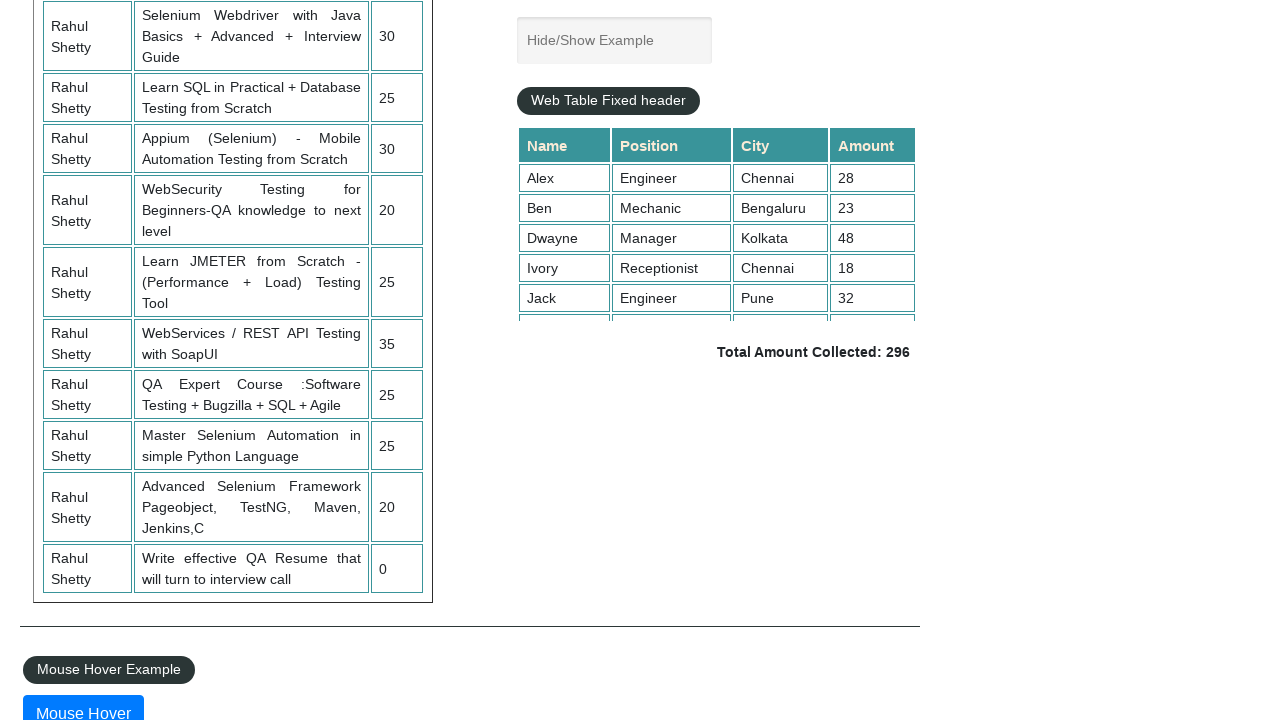

Scrolled within the fixed-header table by 1000 pixels
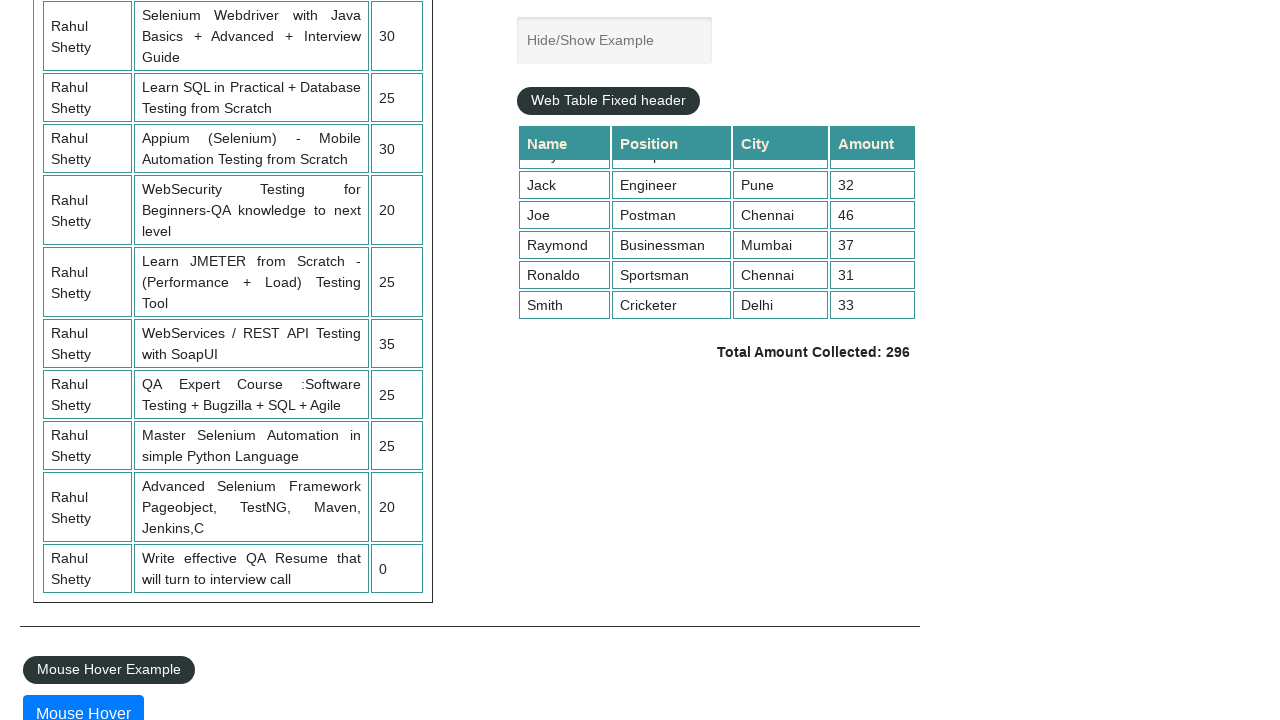

Fixed-header table became visible
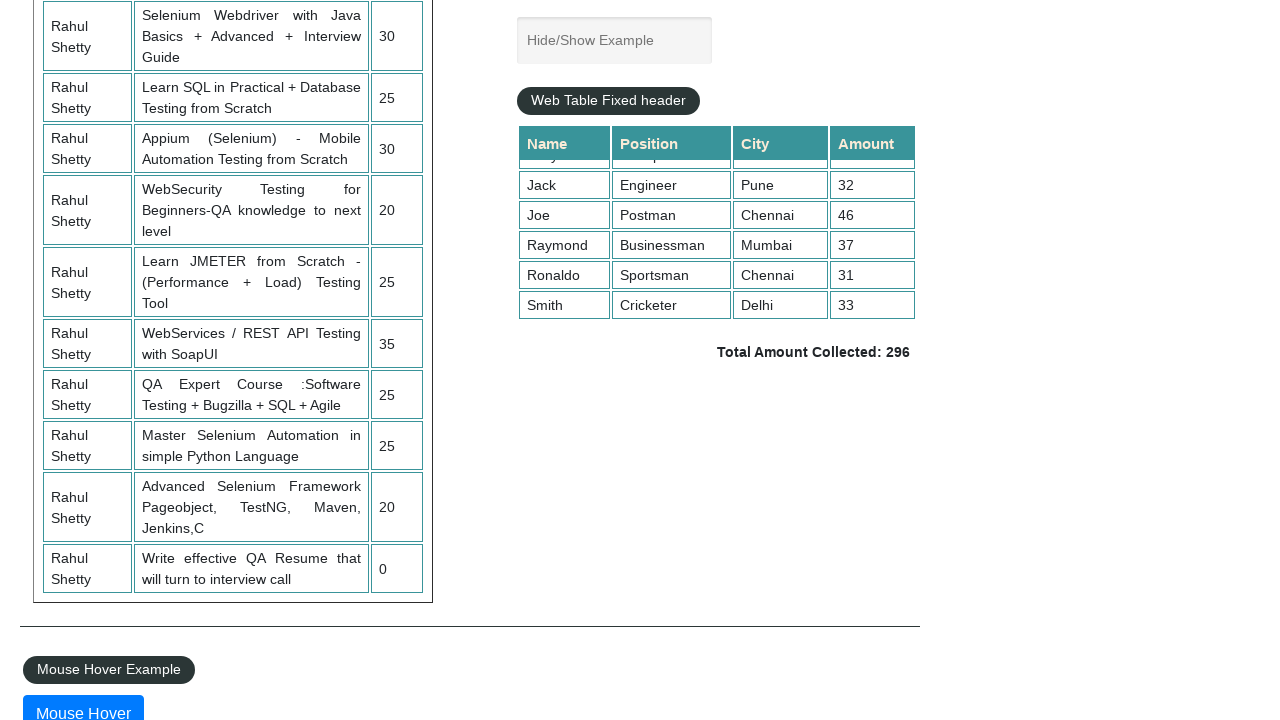

Retrieved all amount cells from the table (4th column)
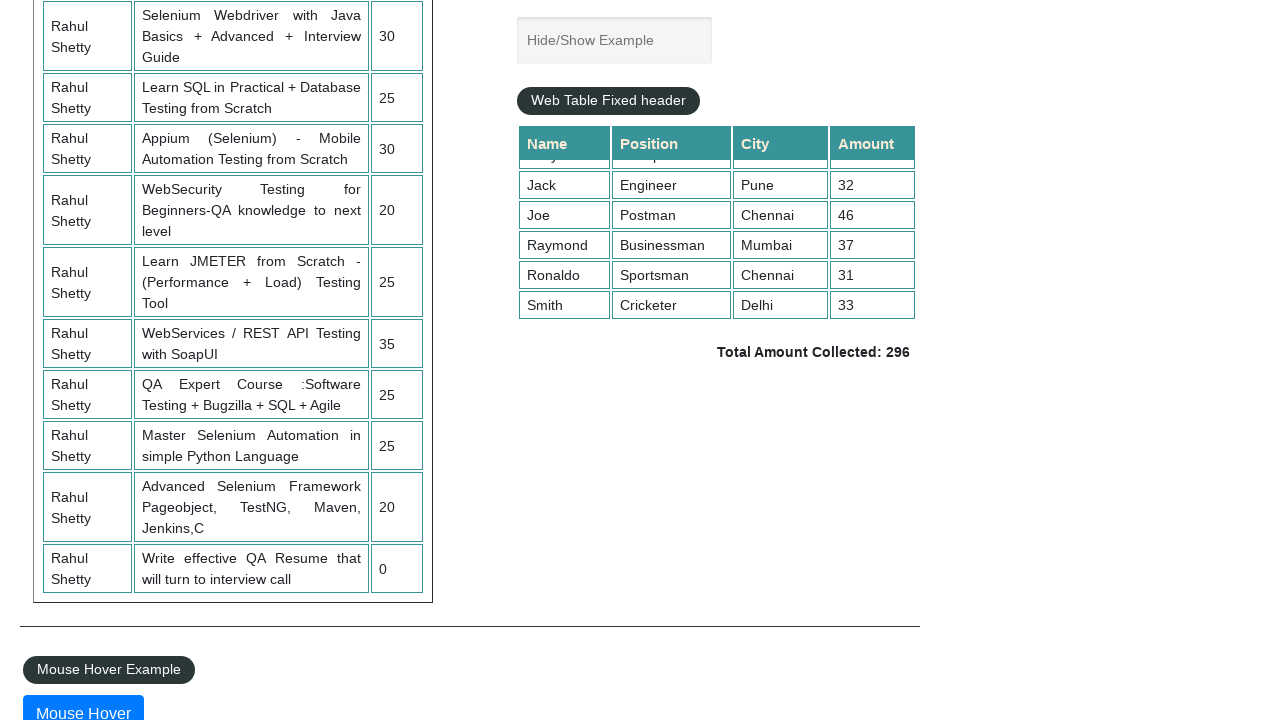

Calculated sum of all amounts: 296
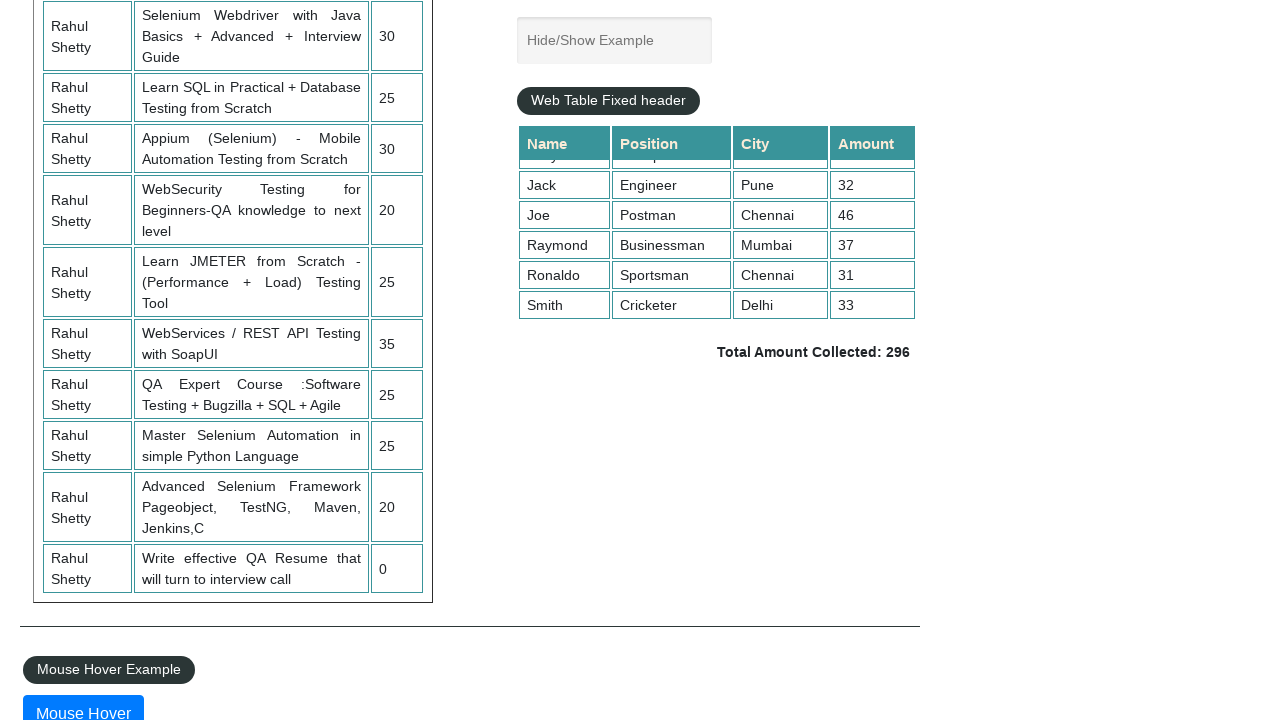

Retrieved displayed total amount from page
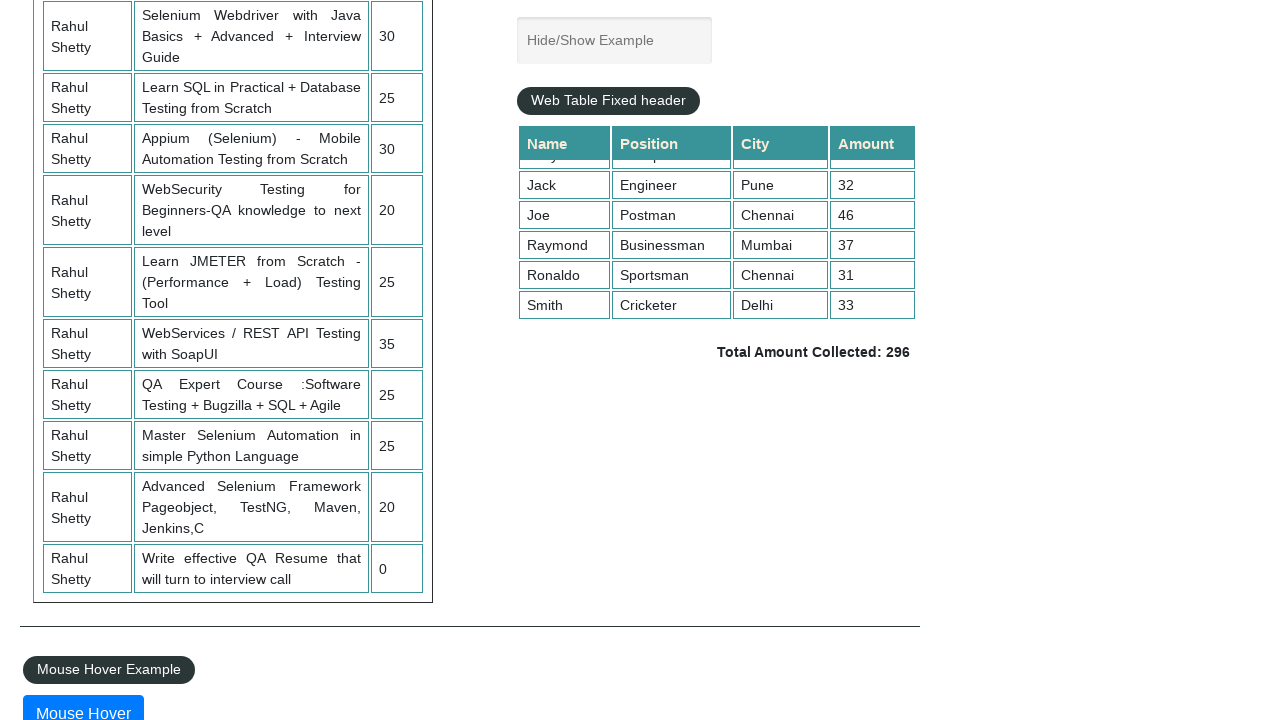

Parsed expected value from total amount message: 296
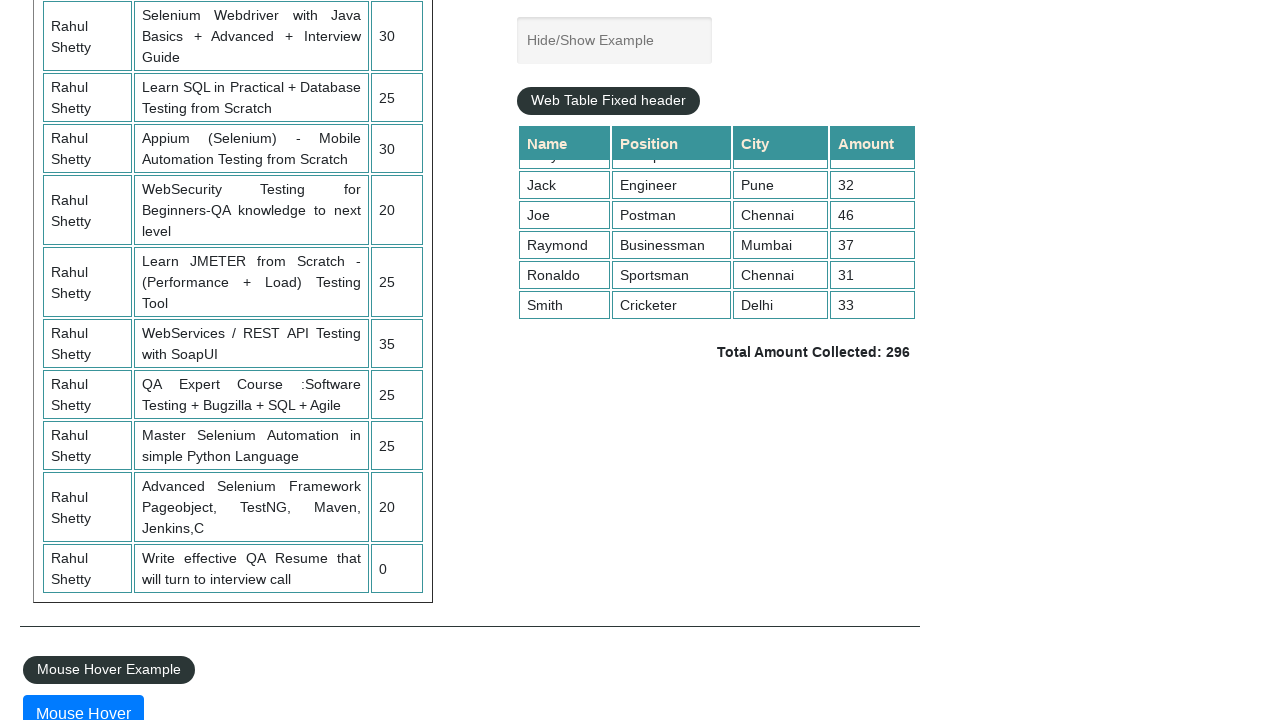

Verified that calculated sum (296) matches displayed total (296)
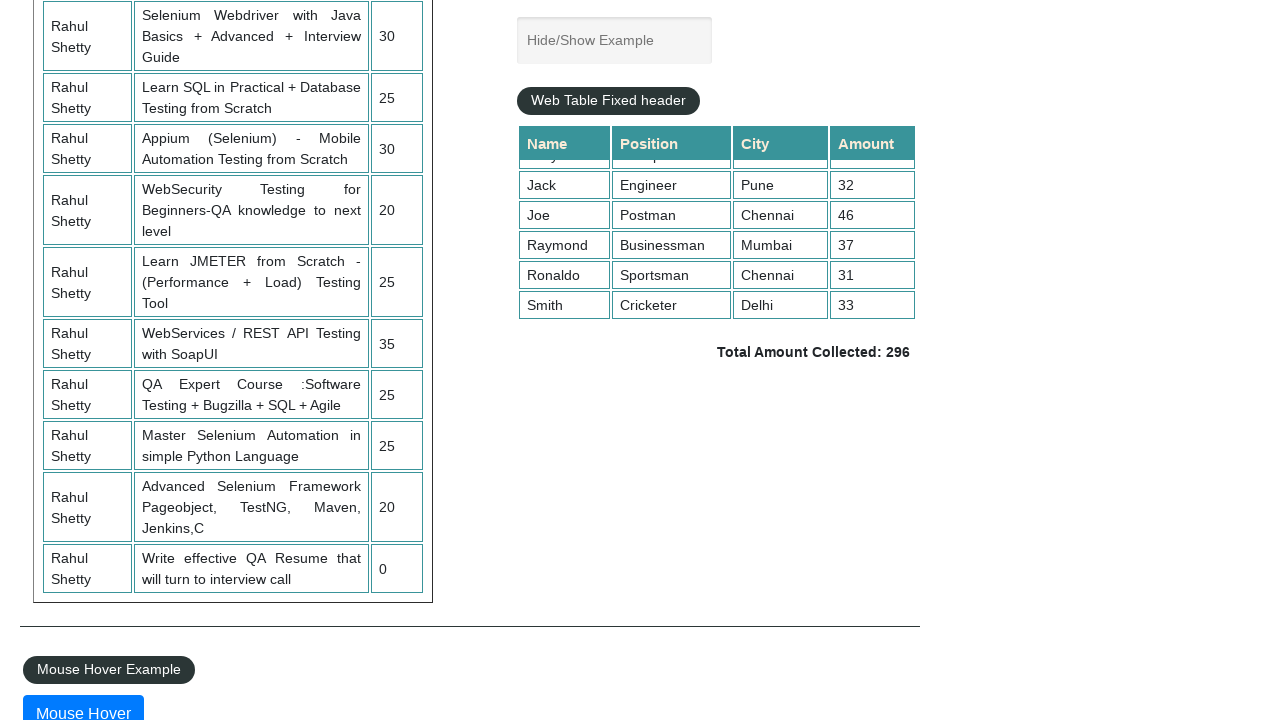

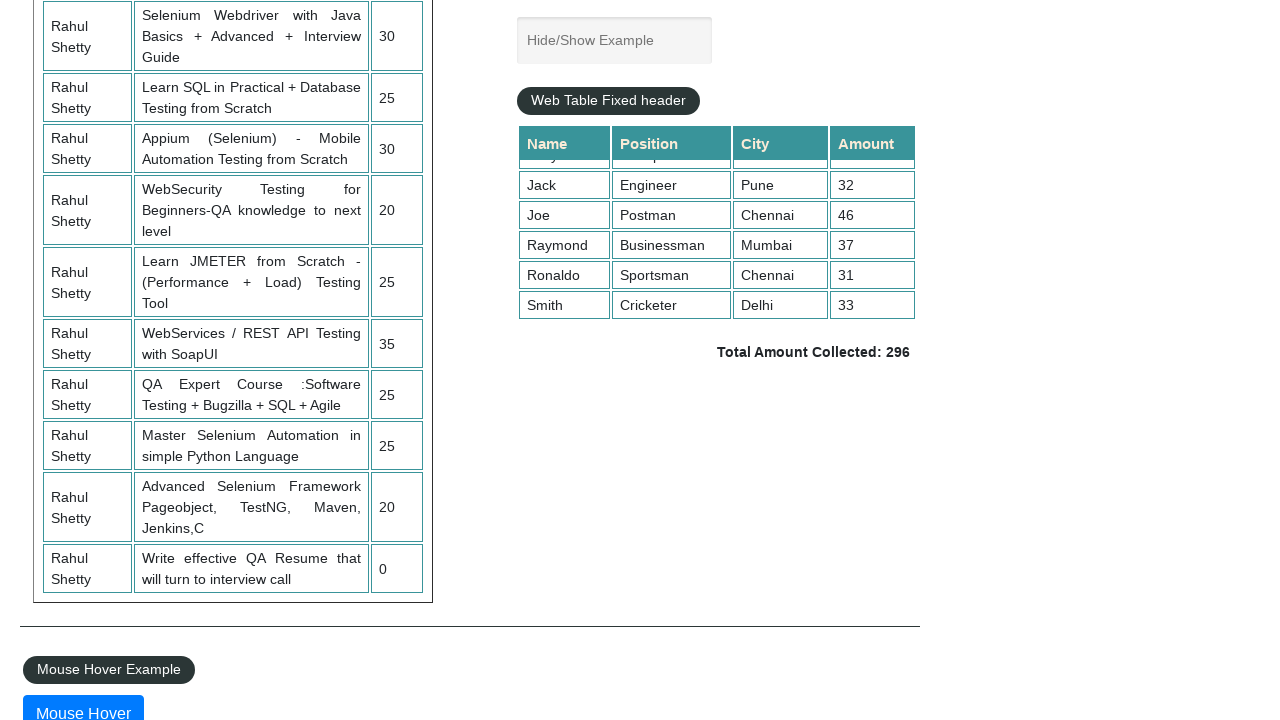